Verifies that the current URL matches the expected OrangeHRM login page URL.

Starting URL: https://opensource-demo.orangehrmlive.com/web/index.php/auth/login

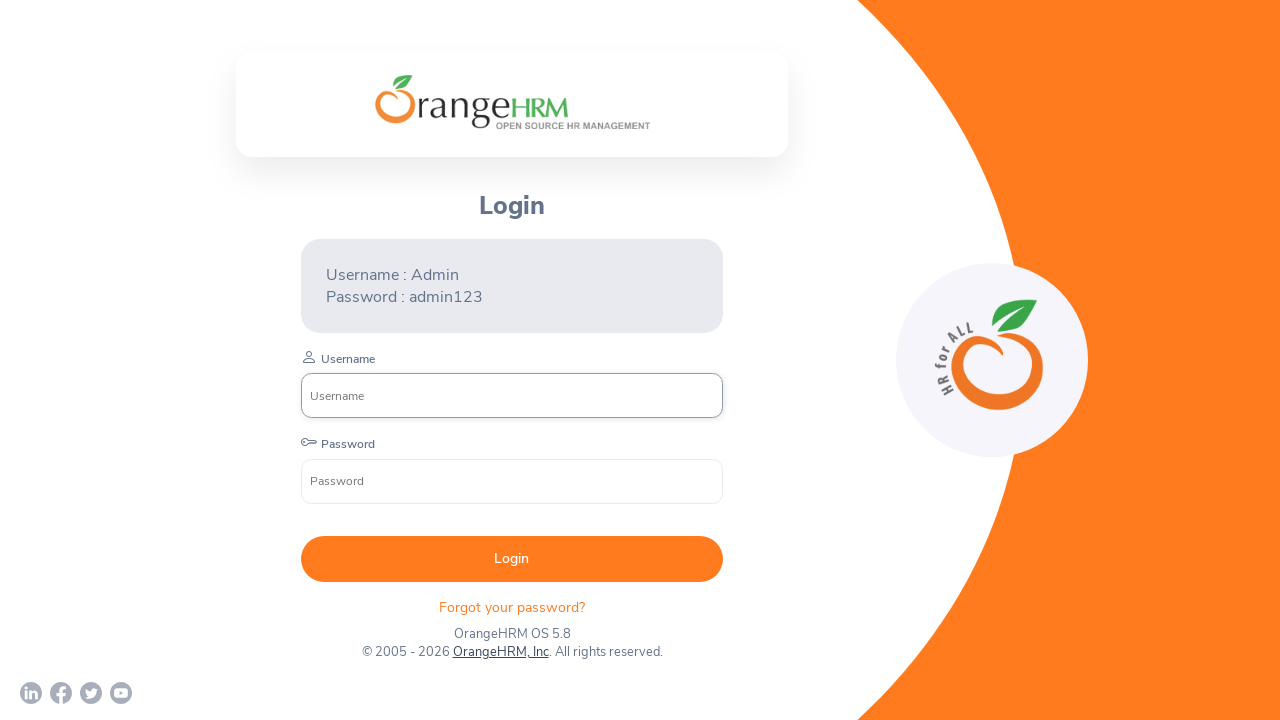

Page loaded with domcontentloaded state
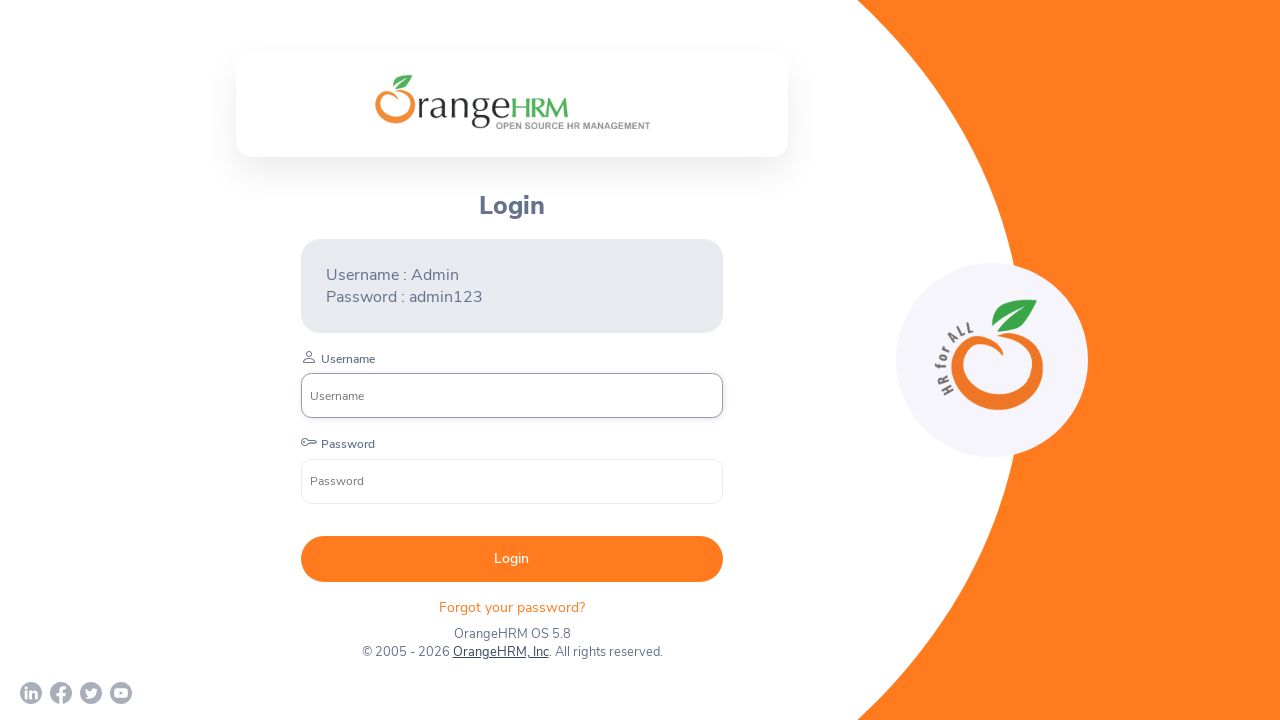

Verified current URL matches expected OrangeHRM login page URL
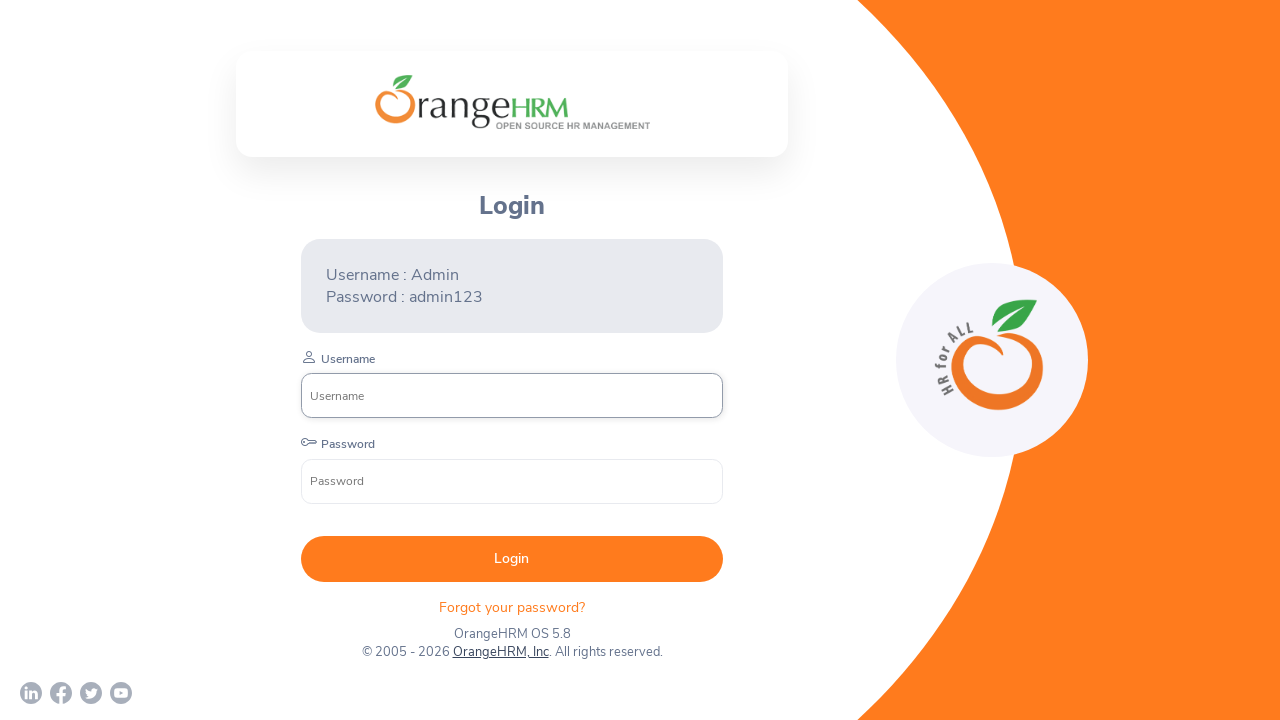

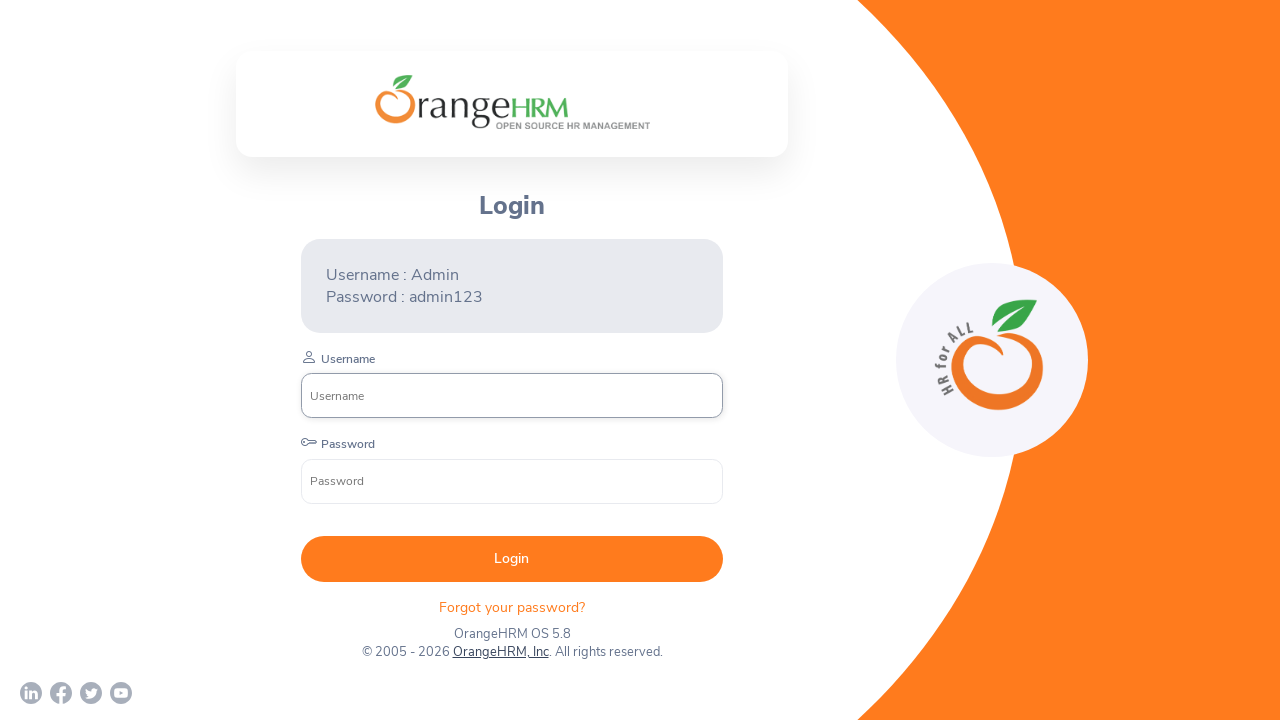